Tests iframe interaction by switching to a frame and entering text into an input field within the iframe

Starting URL: https://demo.automationtesting.in/Frames.html

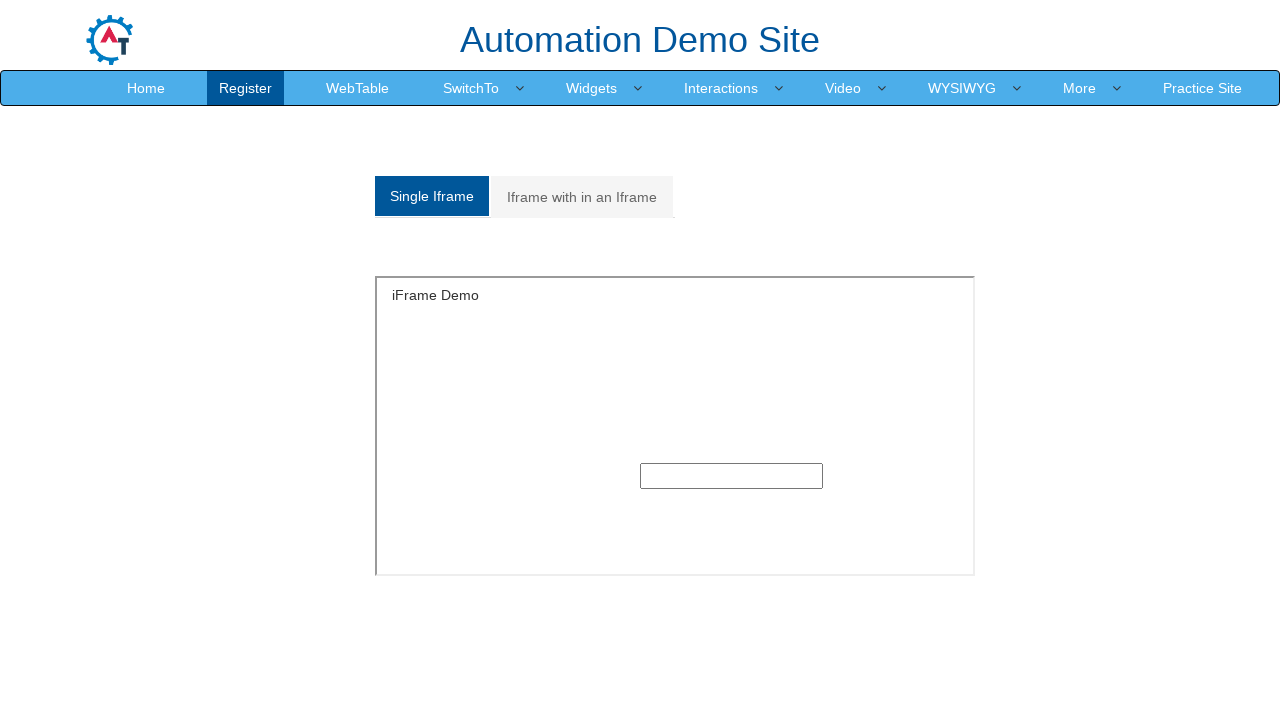

Located iframe with id 'singleframe'
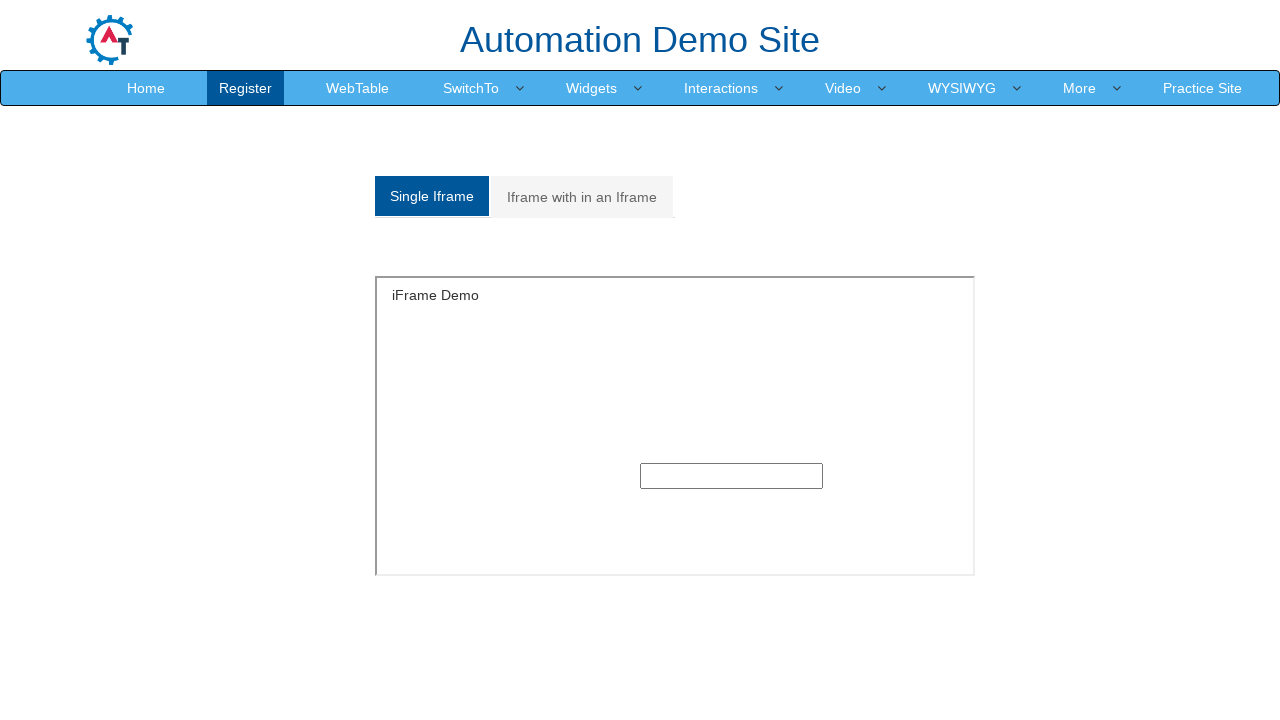

Entered text 'pookie' into input field within iframe on iframe#singleframe >> internal:control=enter-frame >> input[type='text']
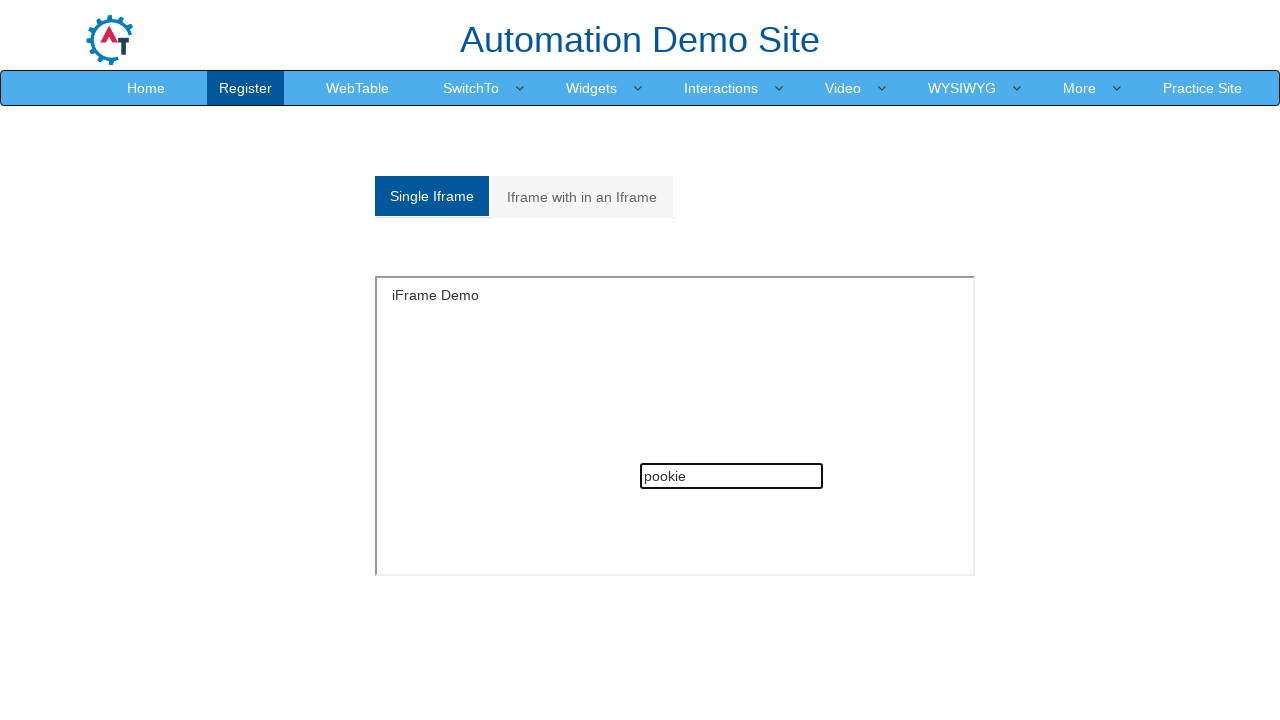

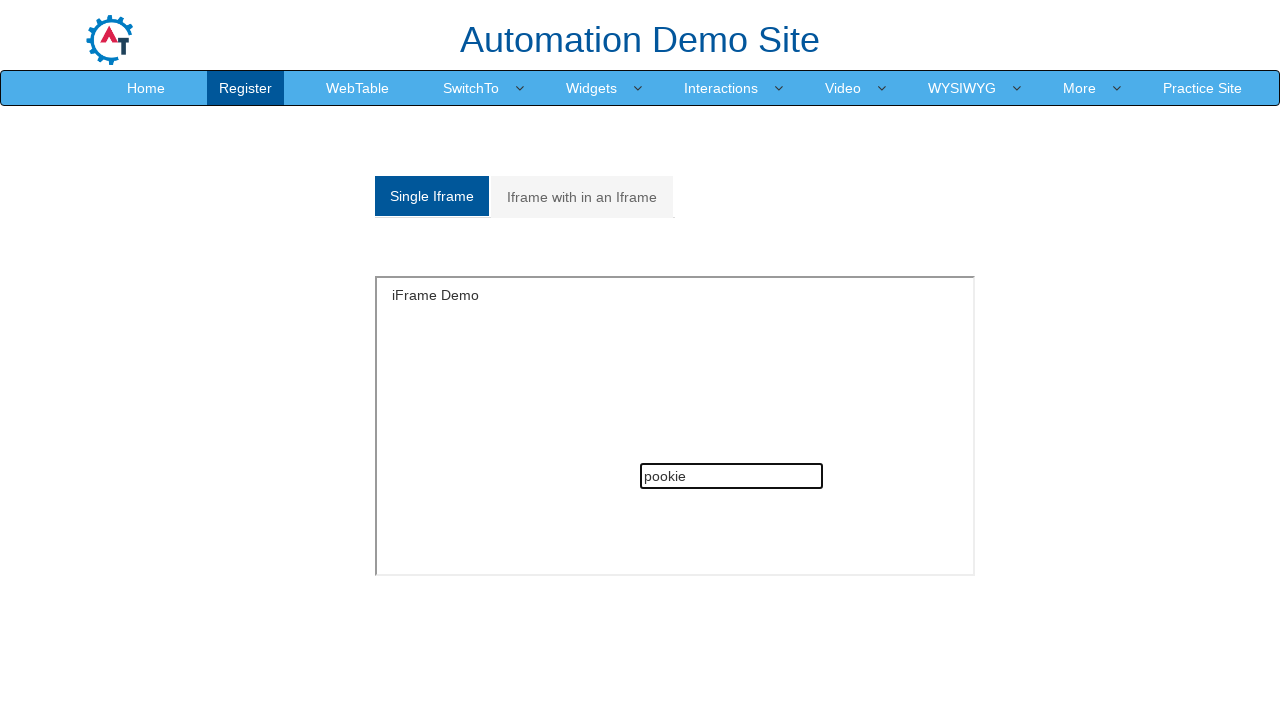